Tests date picker functionality by clearing the date input field on the DemoQA date picker page

Starting URL: https://demoqa.com/date-picker

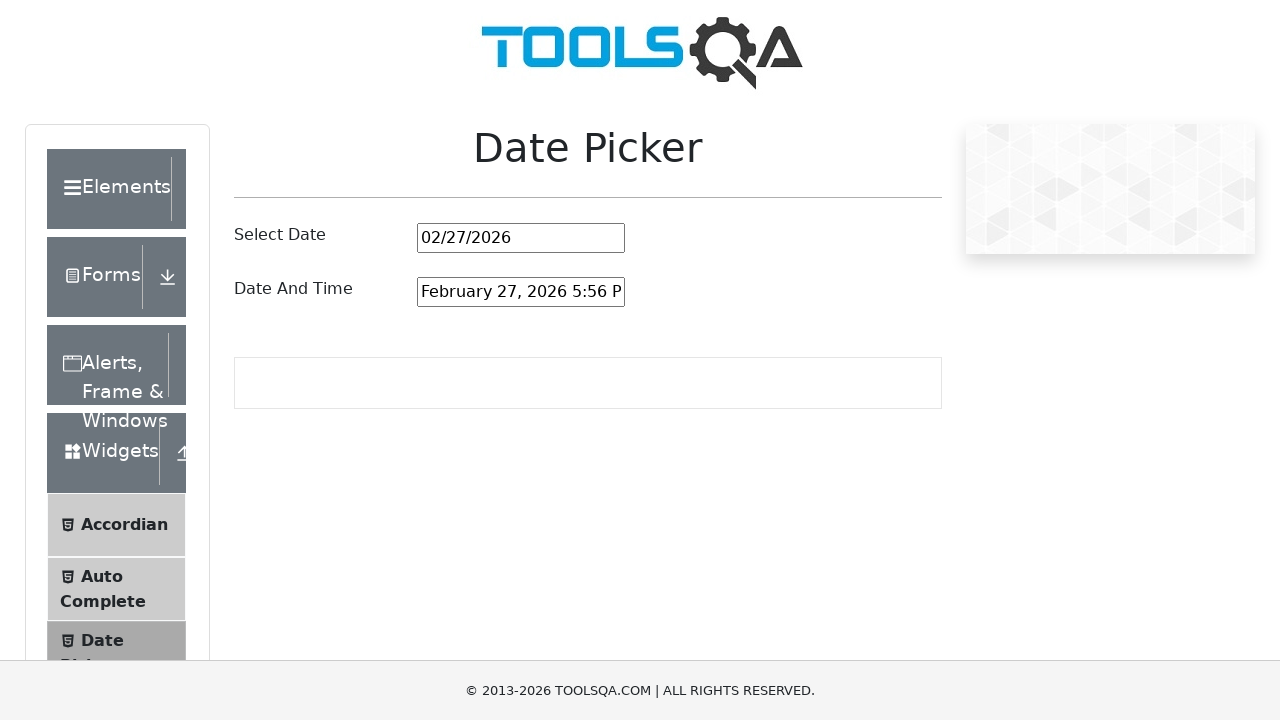

Cleared the date picker input field on #datePickerMonthYearInput
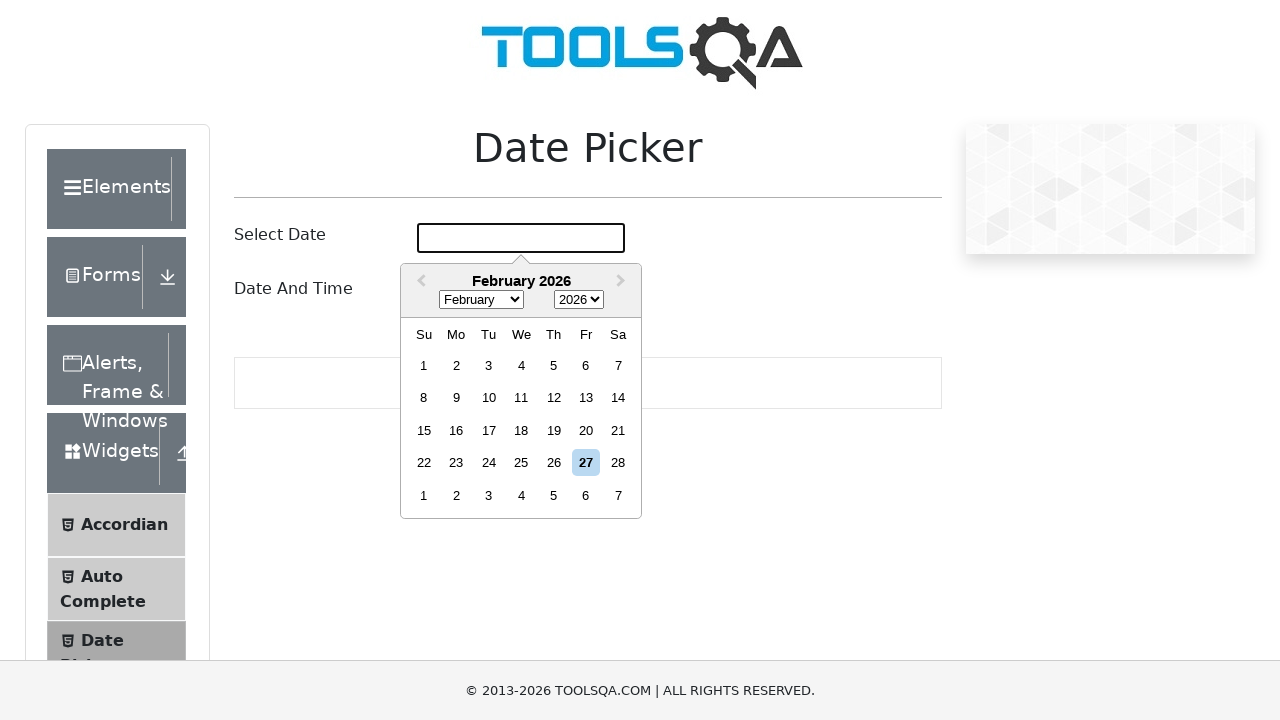

Waited 500ms to observe the cleared state
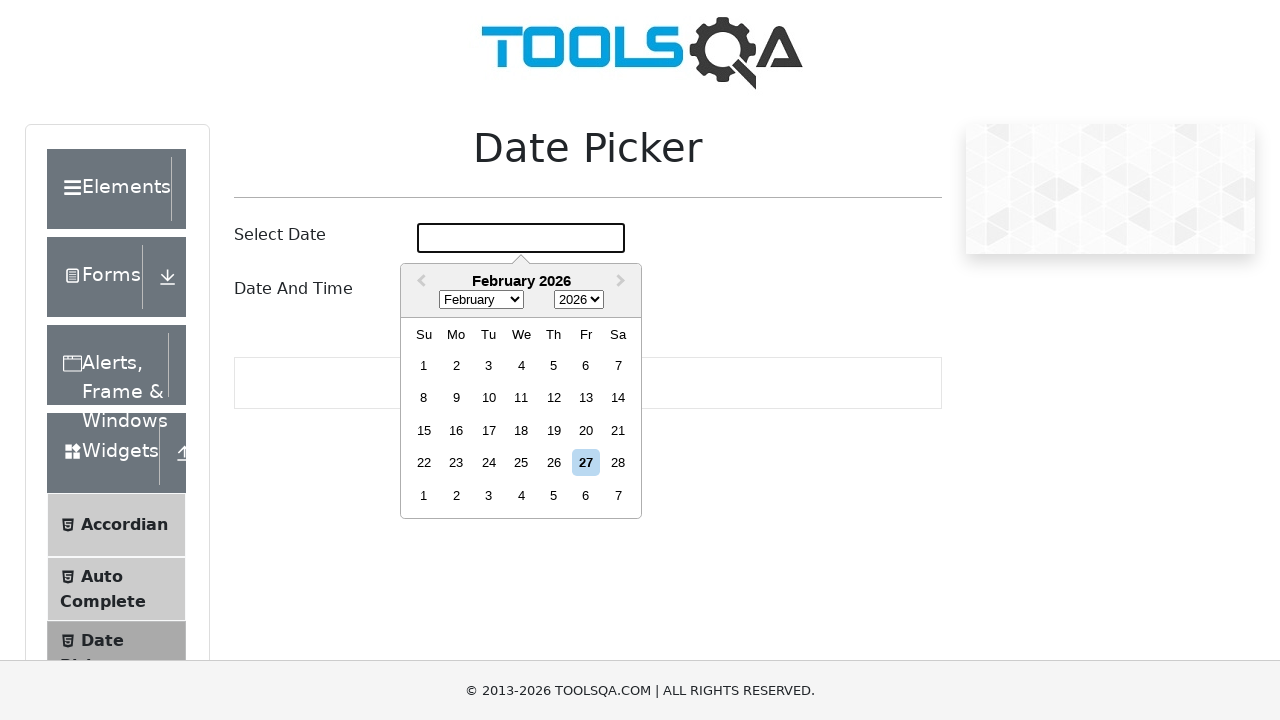

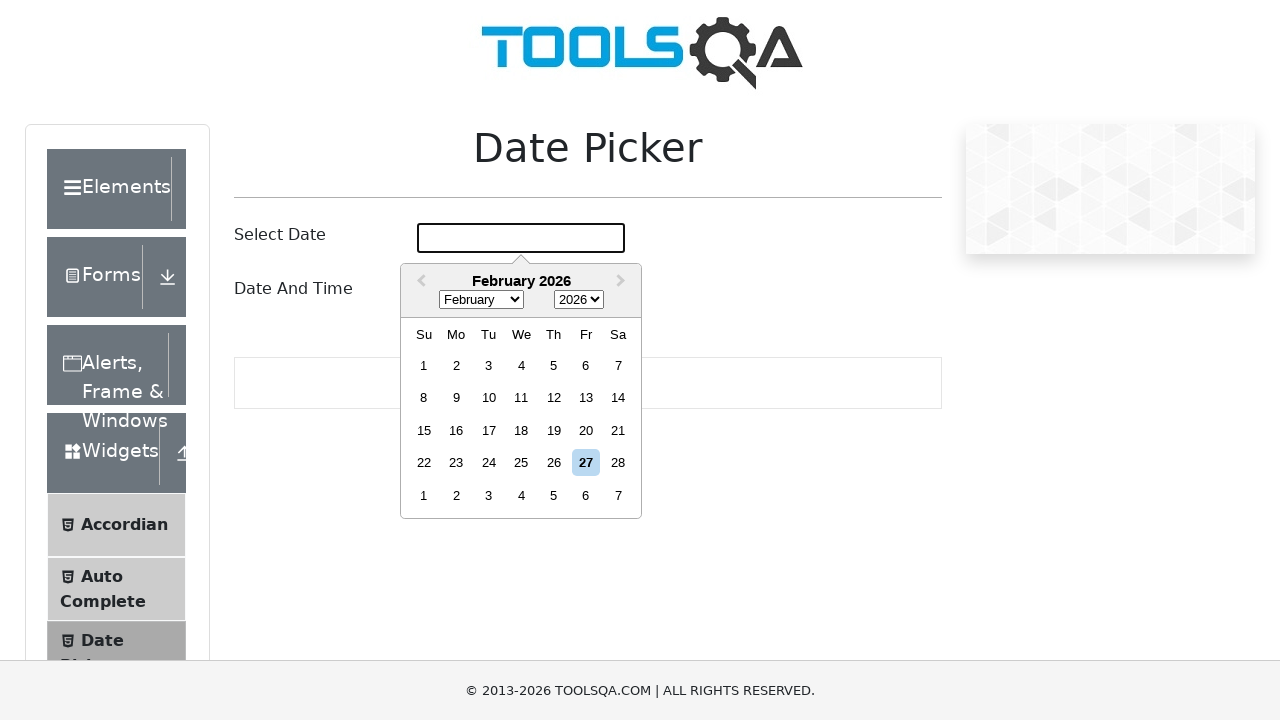